Tests a form submission by filling in name, email, and address fields, then submitting the form

Starting URL: https://demoqa.com/text-box

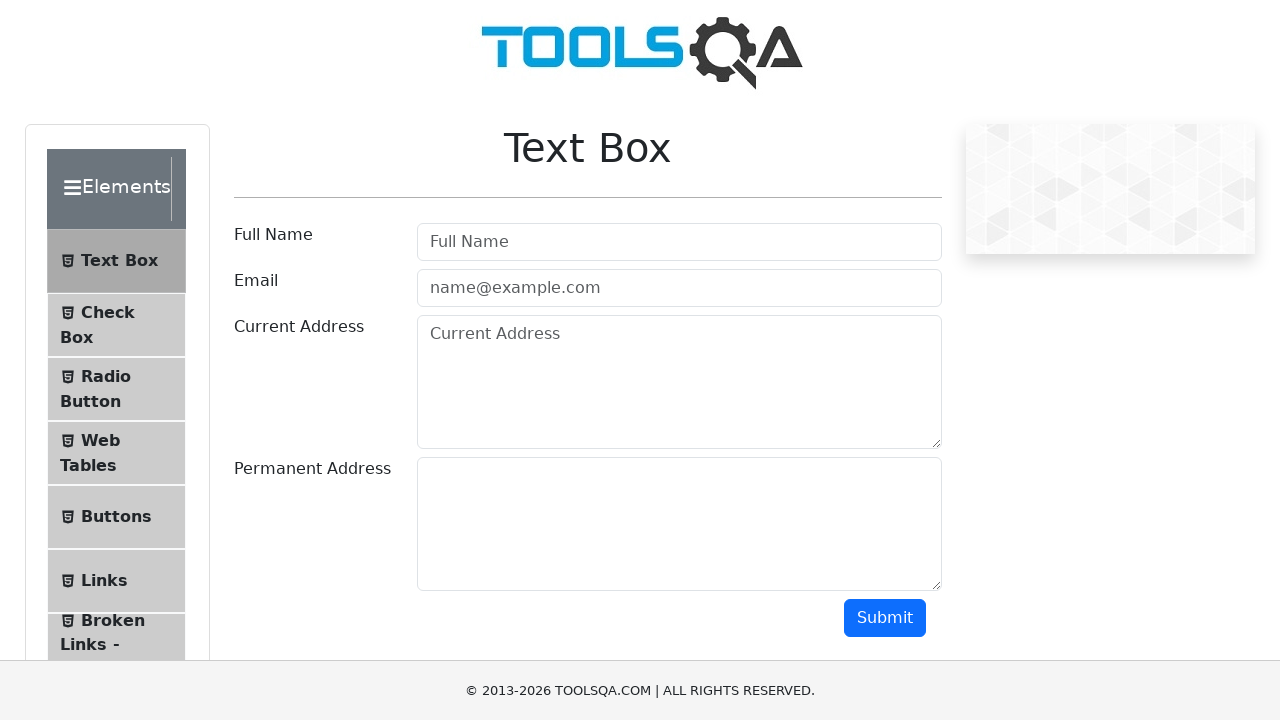

Filled in full name field with 'NekoIme iPrezime' on #userName
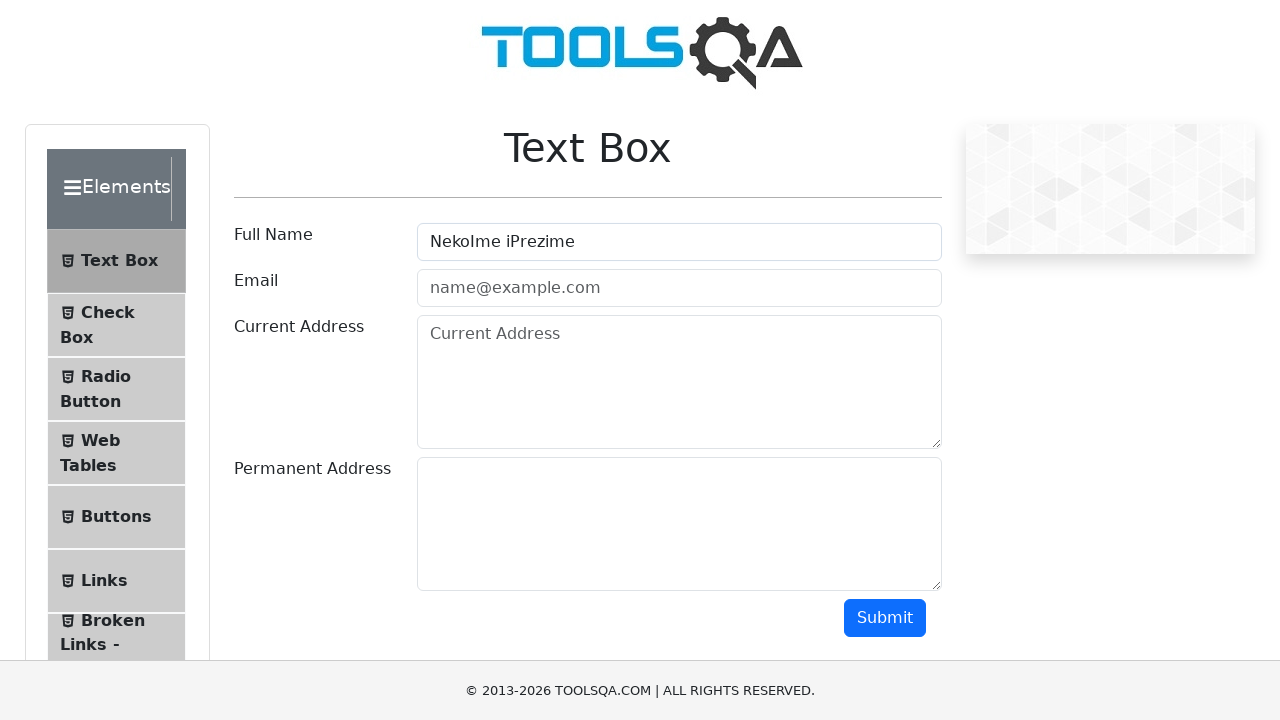

Filled in email field with 'email@email.com' on #userEmail
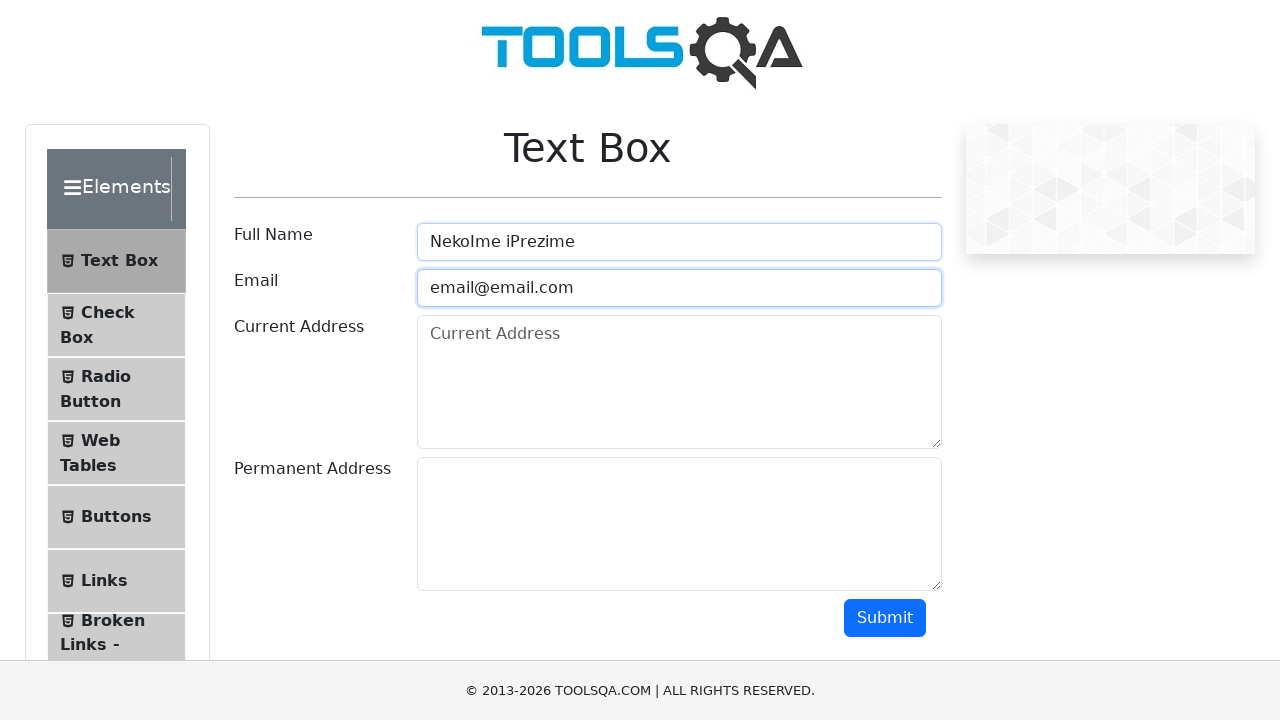

Filled in current address field with 'Sadasnja Adresa 15' on #currentAddress
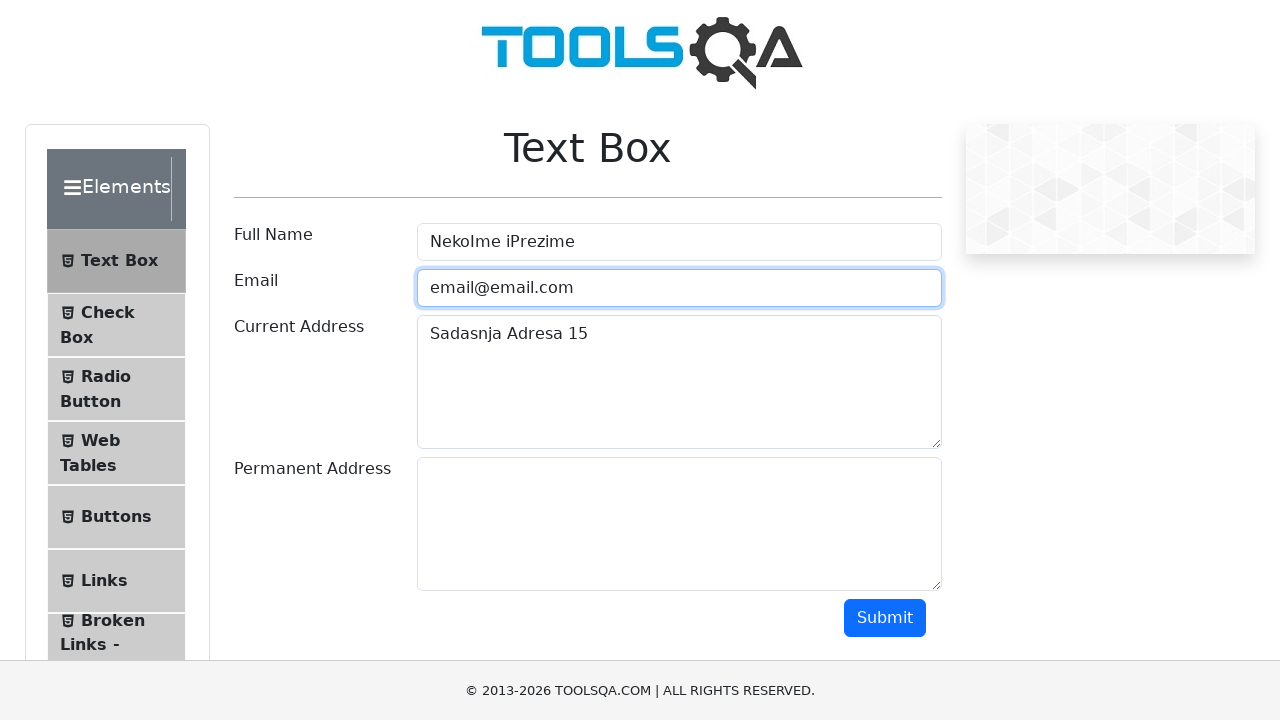

Filled in permanent address field with 'Stalna Adresa 20' on #permanentAddress
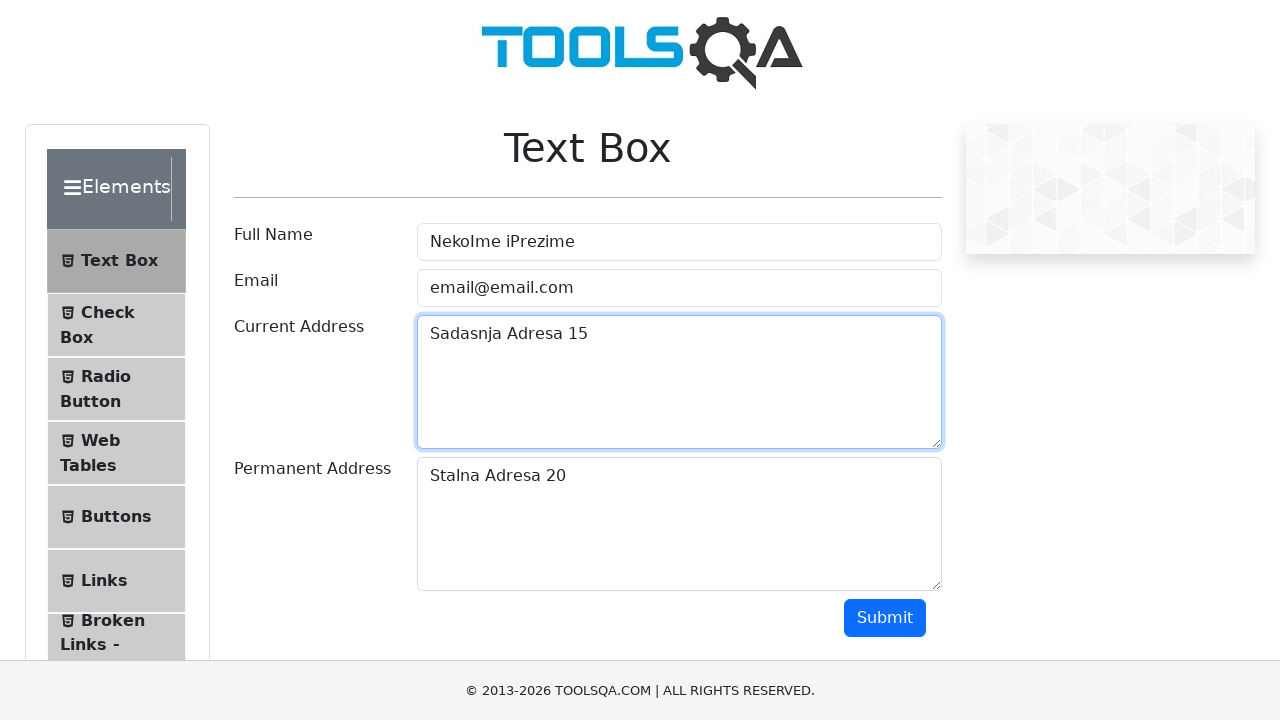

Clicked submit button to submit form at (885, 618) on #submit
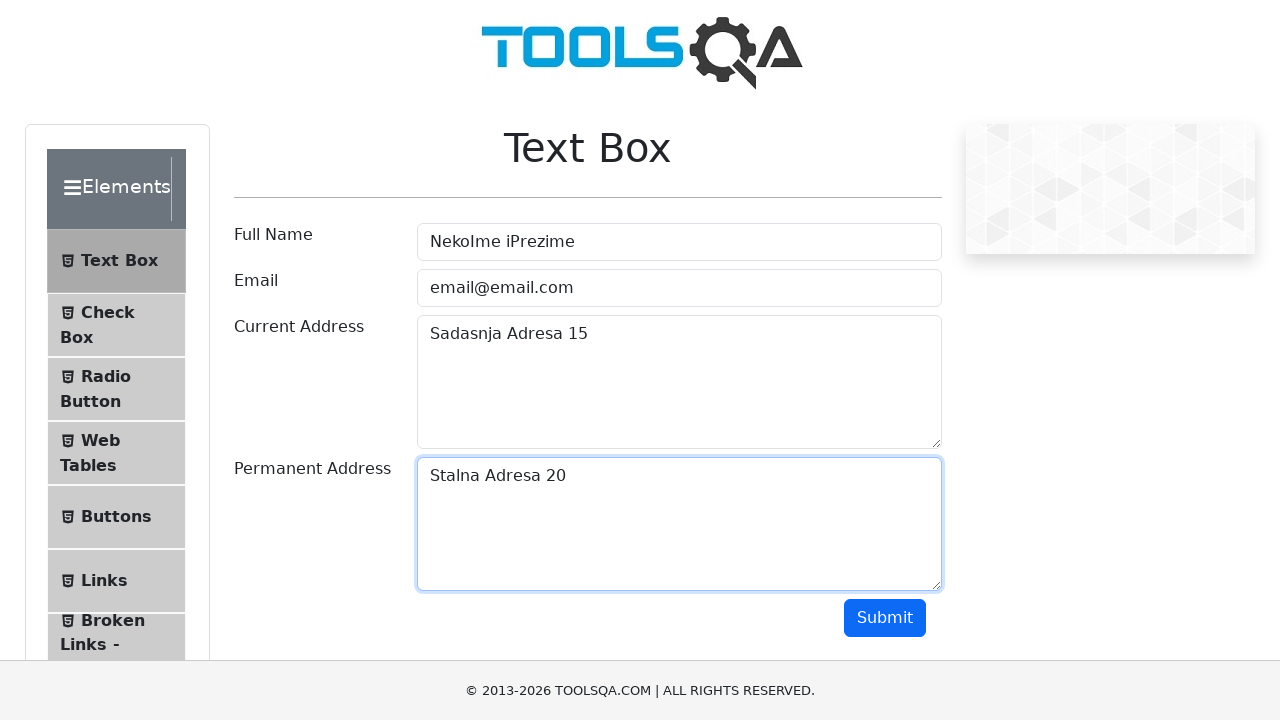

Form submission results loaded
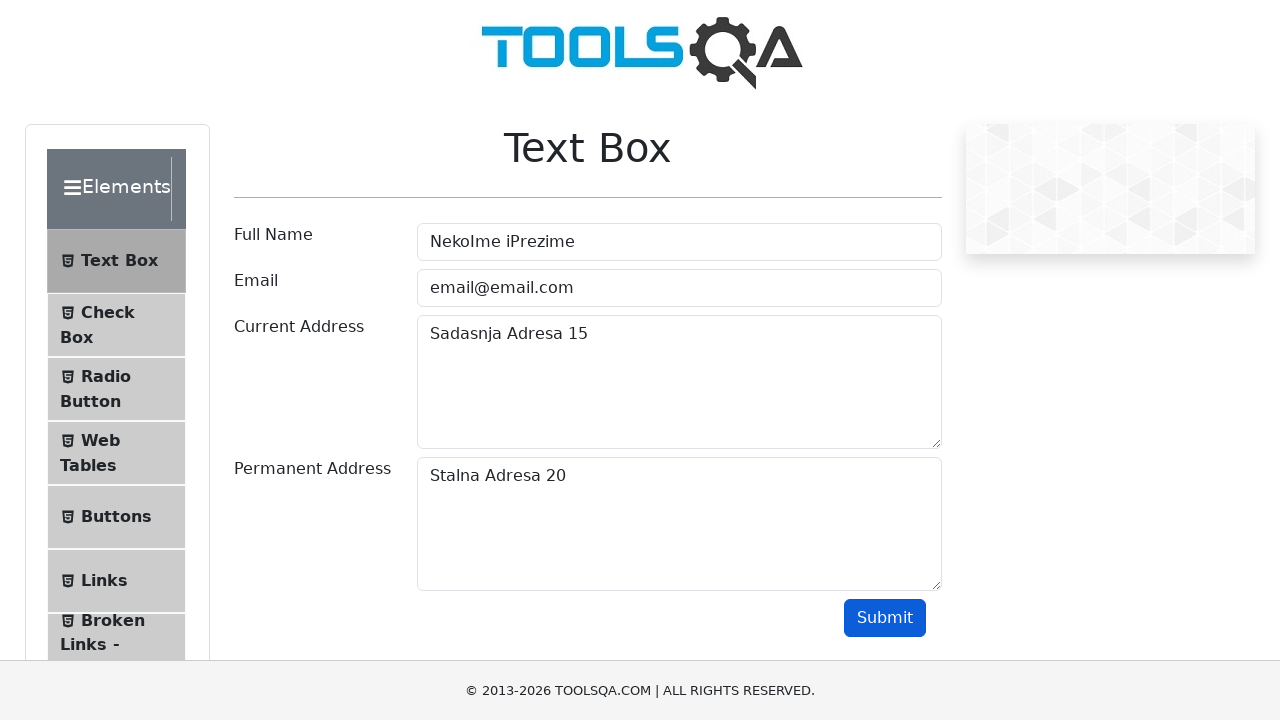

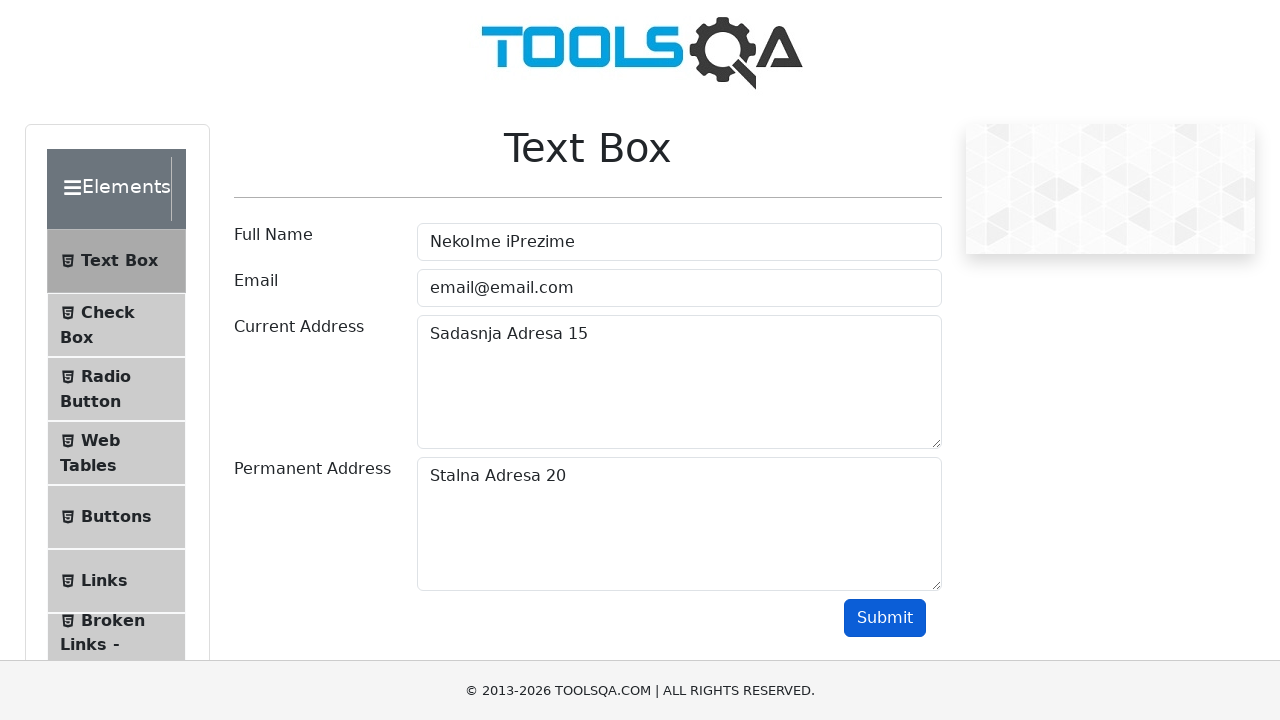